Tests a math calculation form by reading two numbers, calculating their sum, selecting the result from a dropdown, and submitting the form

Starting URL: http://suninjuly.github.io/selects1.html

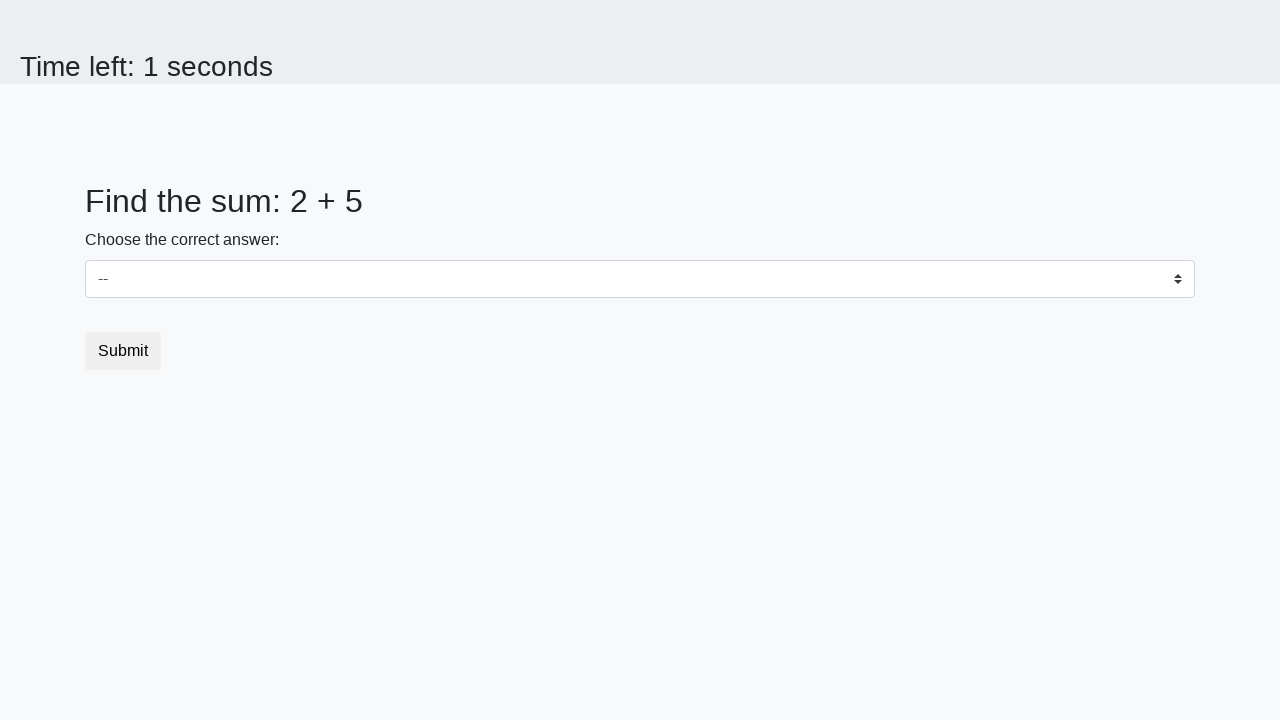

Located first number element
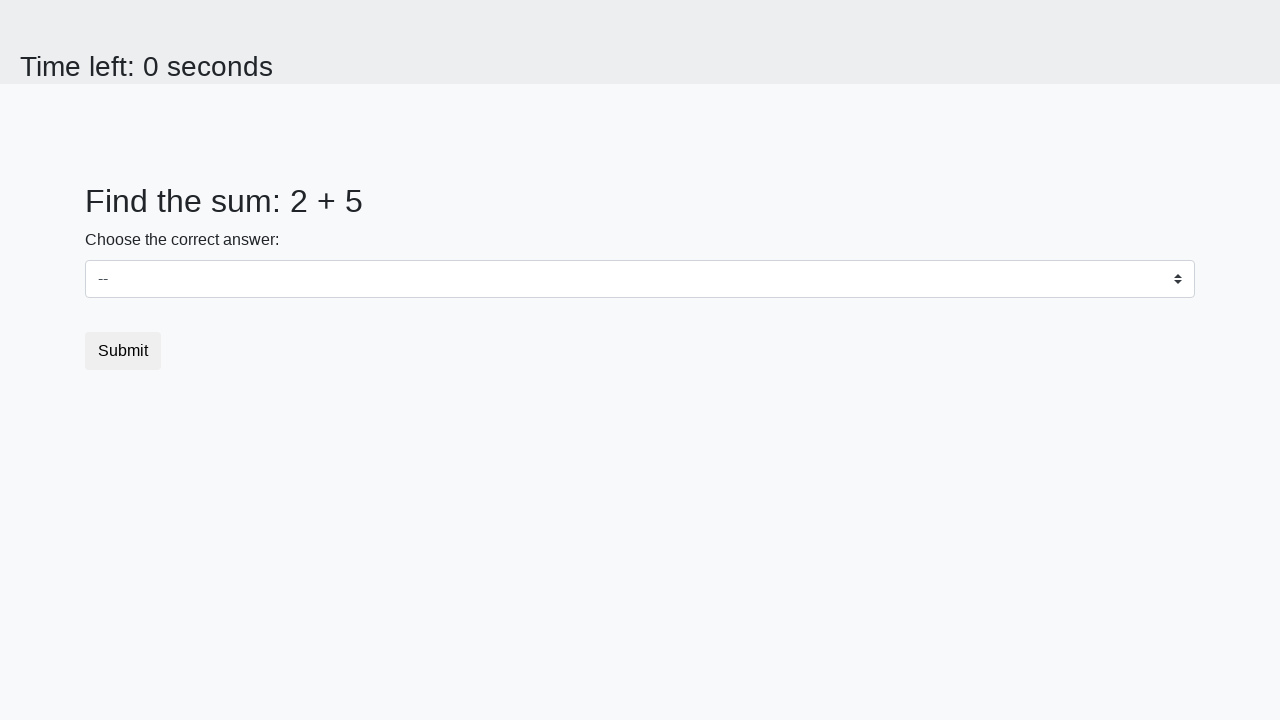

Read first number value
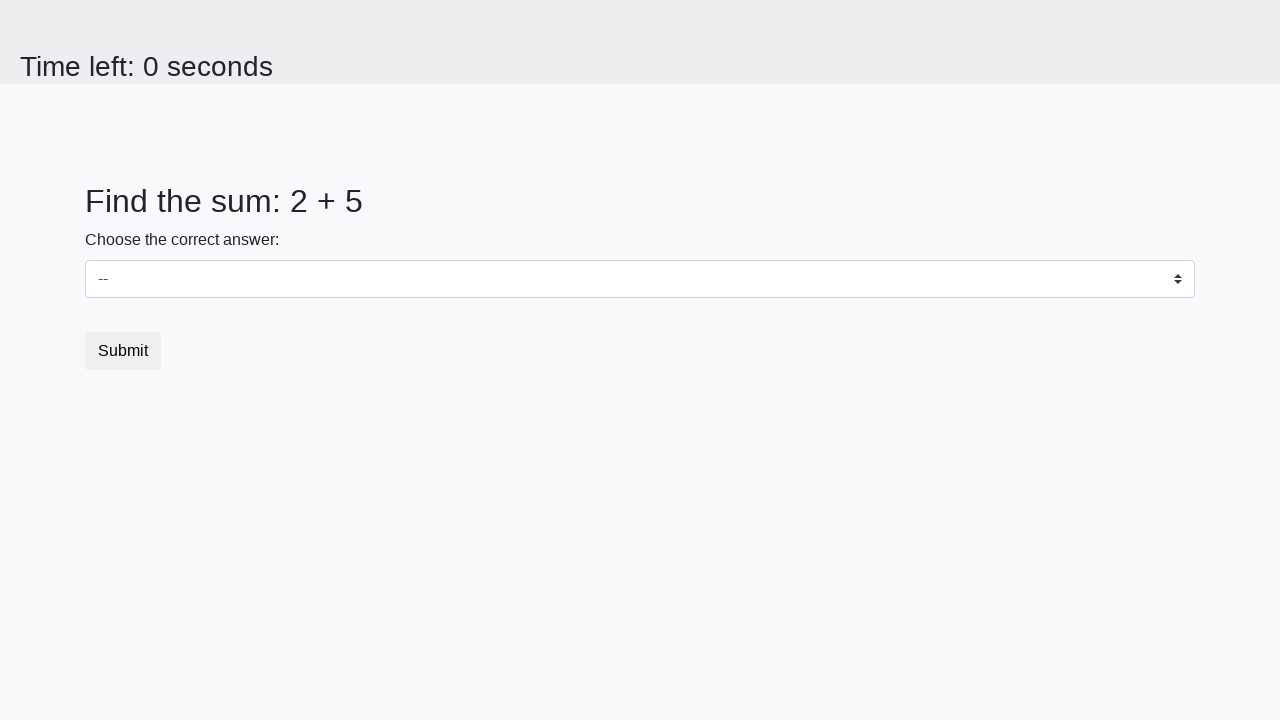

Located second number element
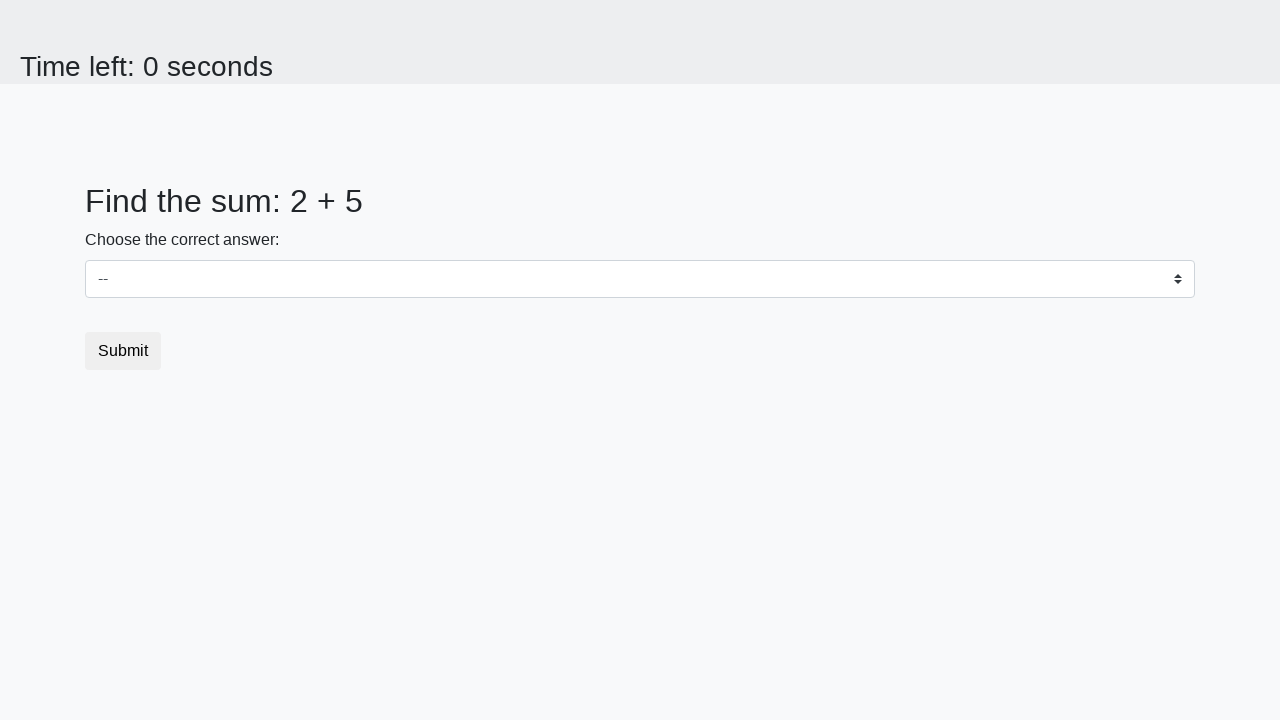

Read second number value
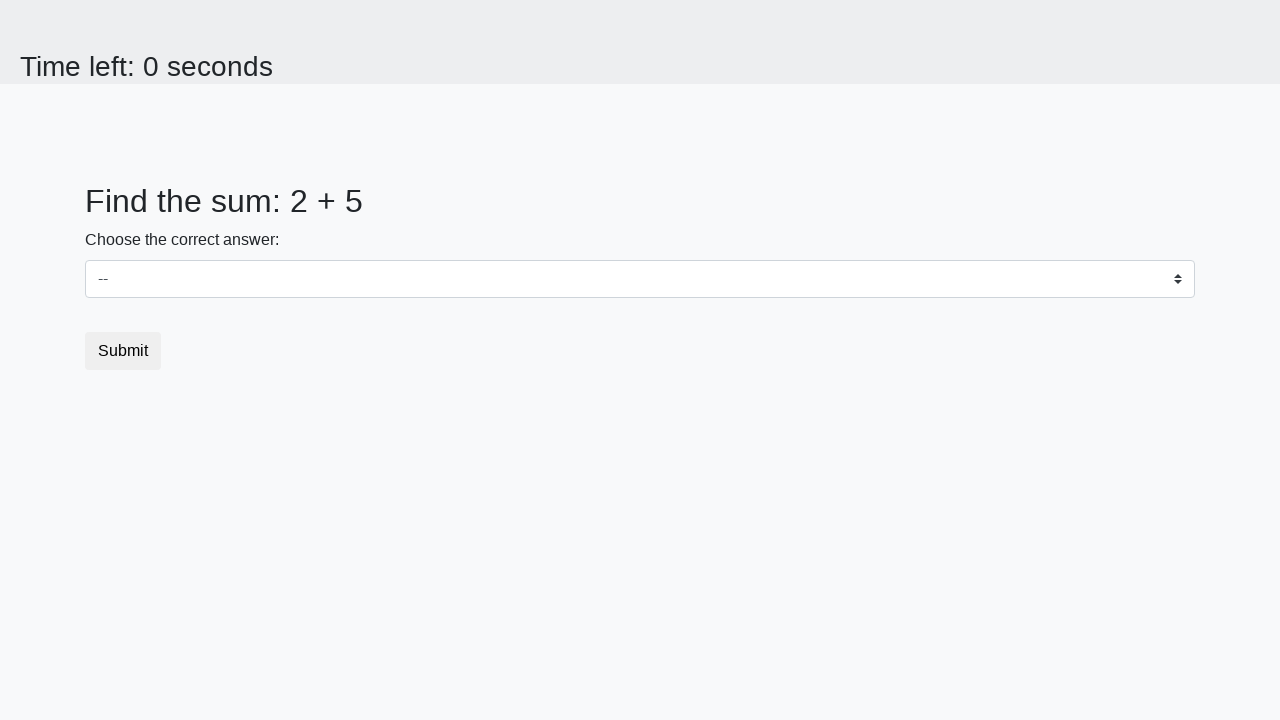

Calculated sum: 2 + 5 = 7
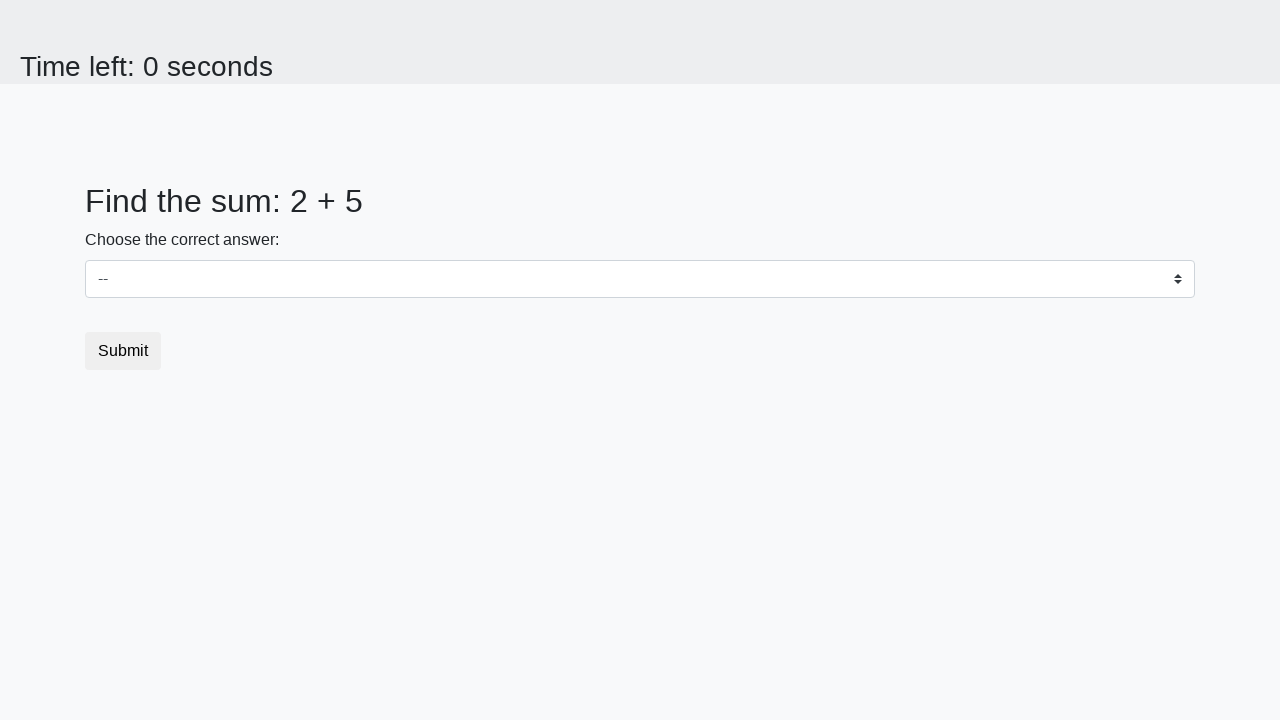

Selected 7 from dropdown on #dropdown
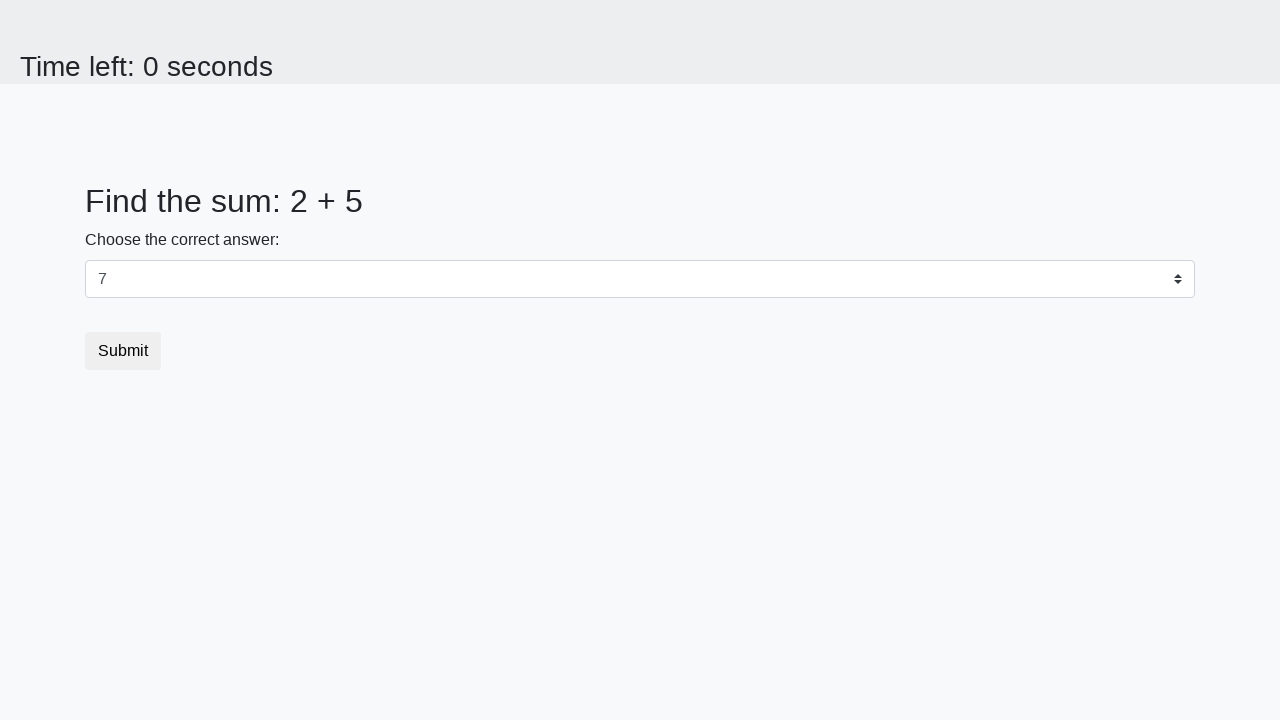

Clicked submit button at (123, 351) on button.btn
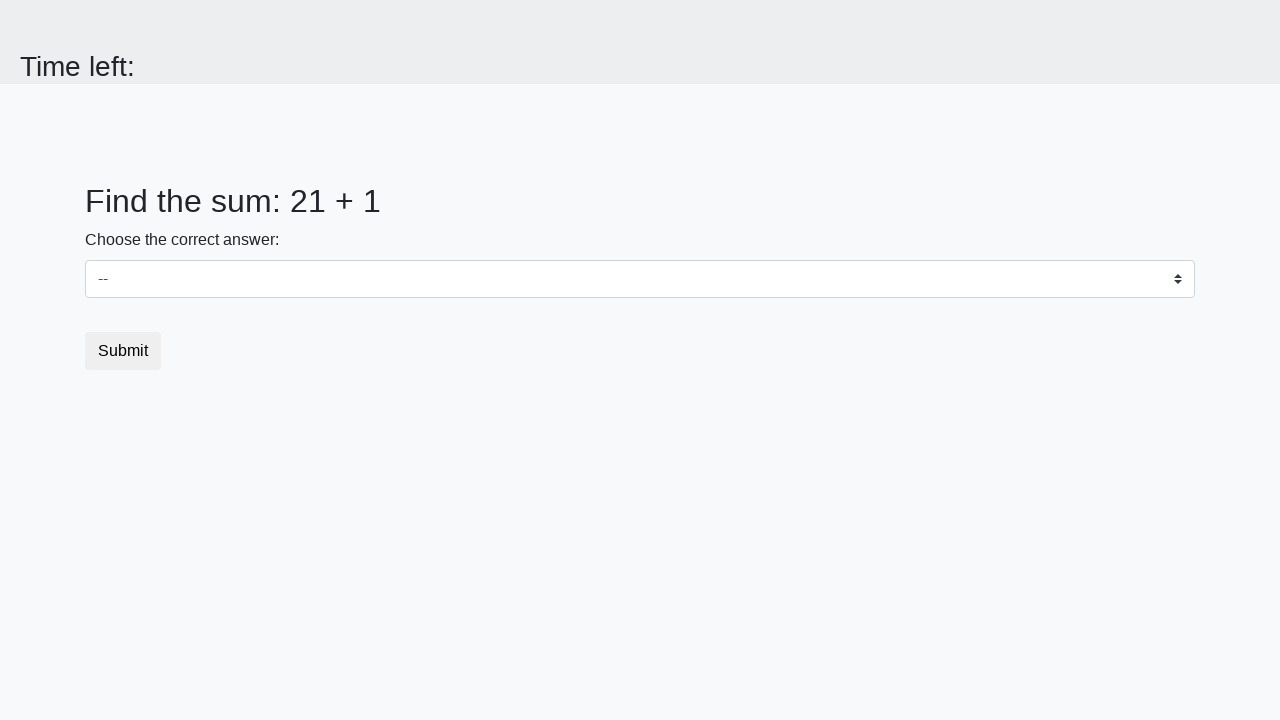

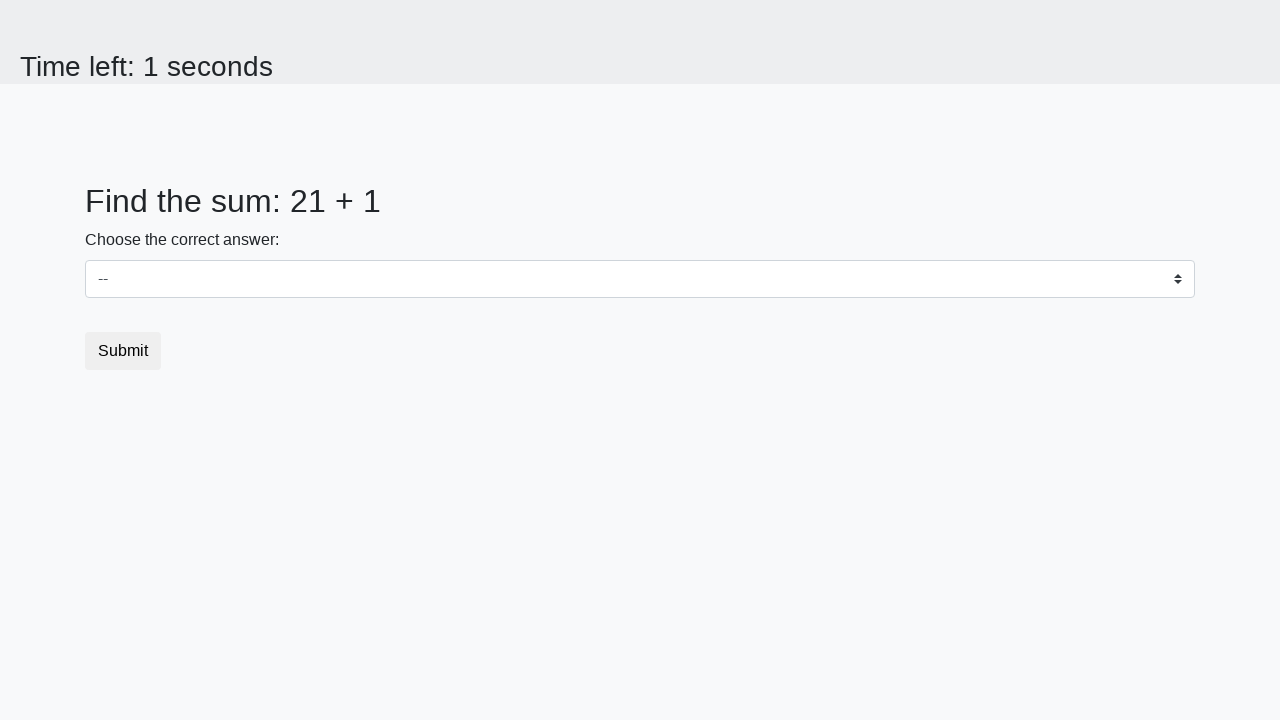